Tests that the clear completed button displays correct text

Starting URL: https://demo.playwright.dev/todomvc

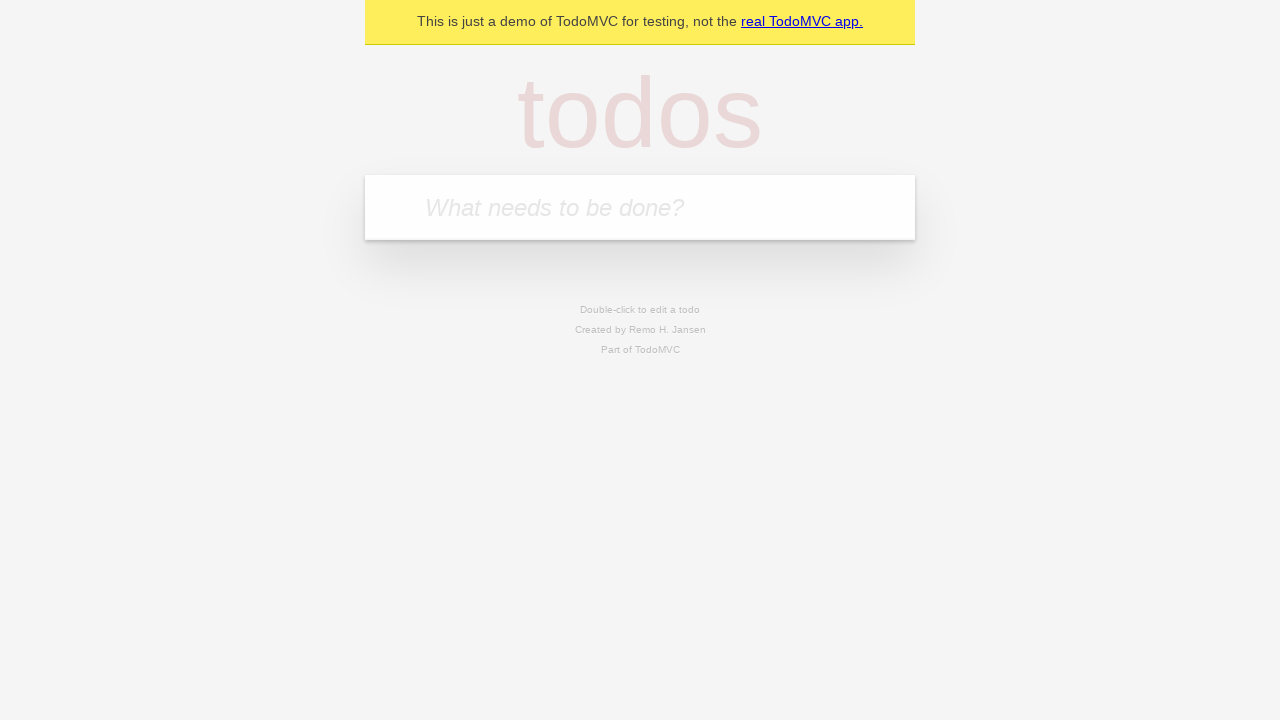

Filled new todo input with 'buy some cheese' on .new-todo
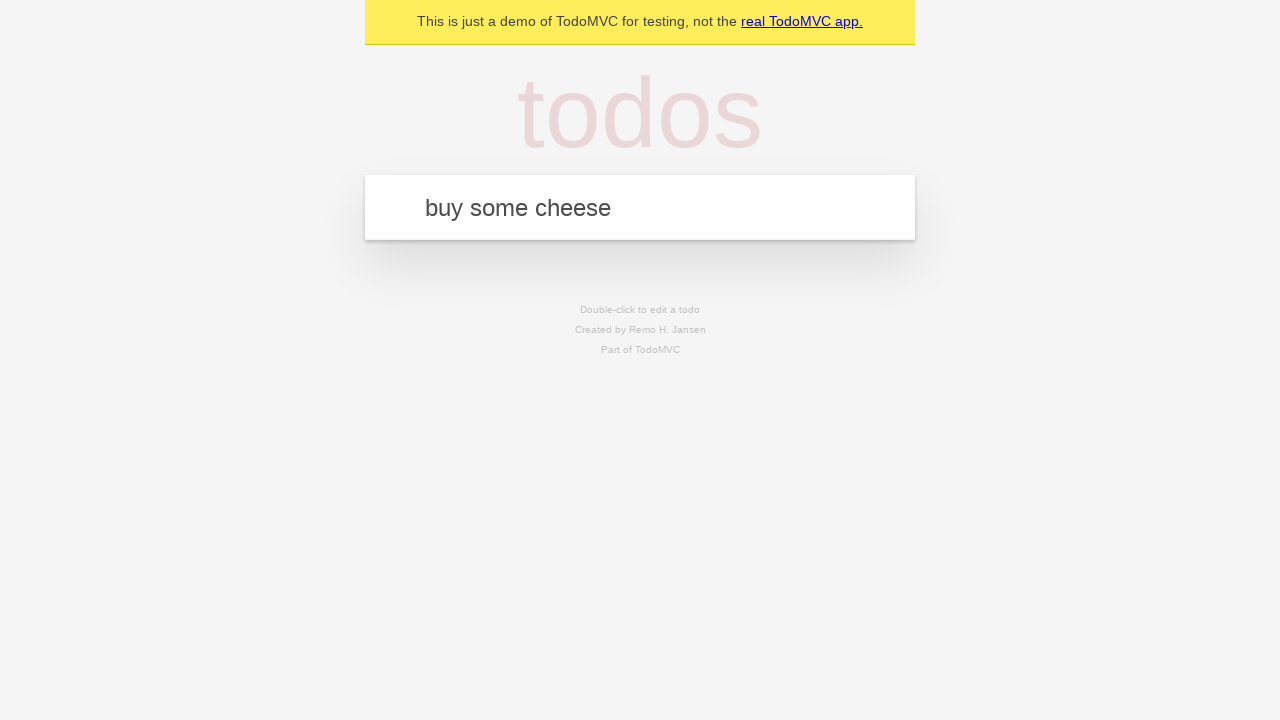

Pressed Enter to add first todo on .new-todo
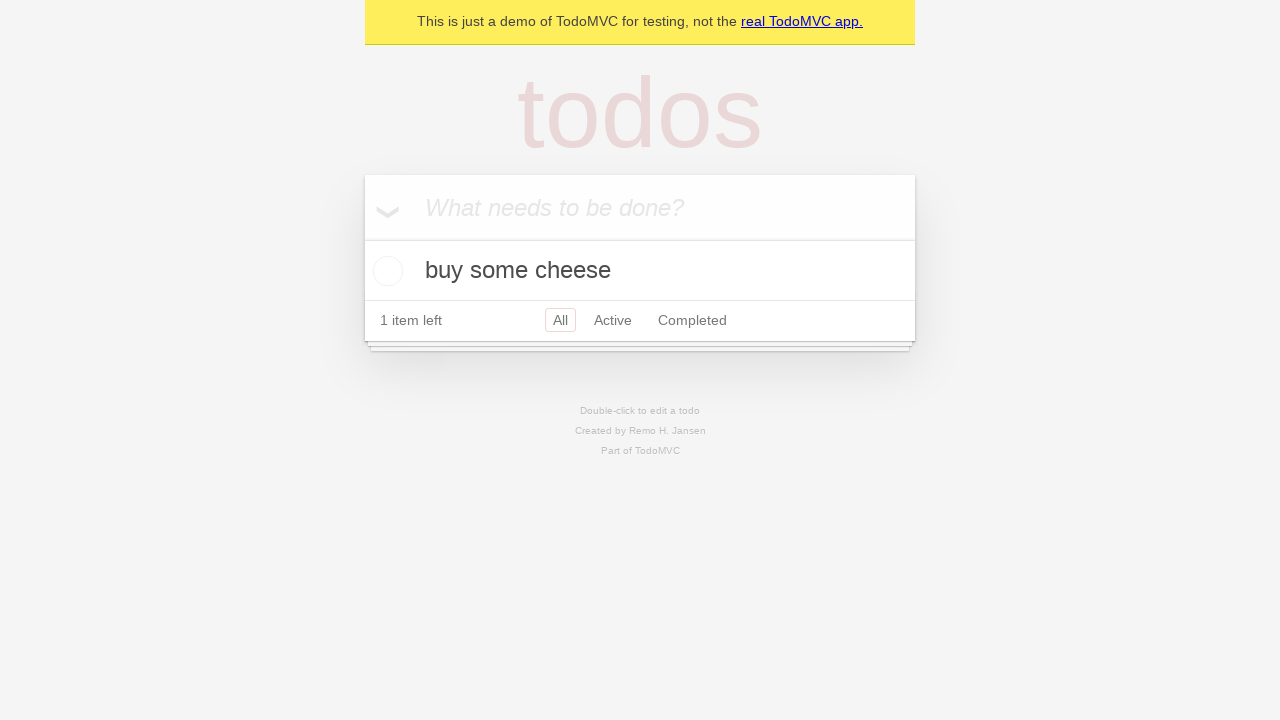

Filled new todo input with 'feed the cat' on .new-todo
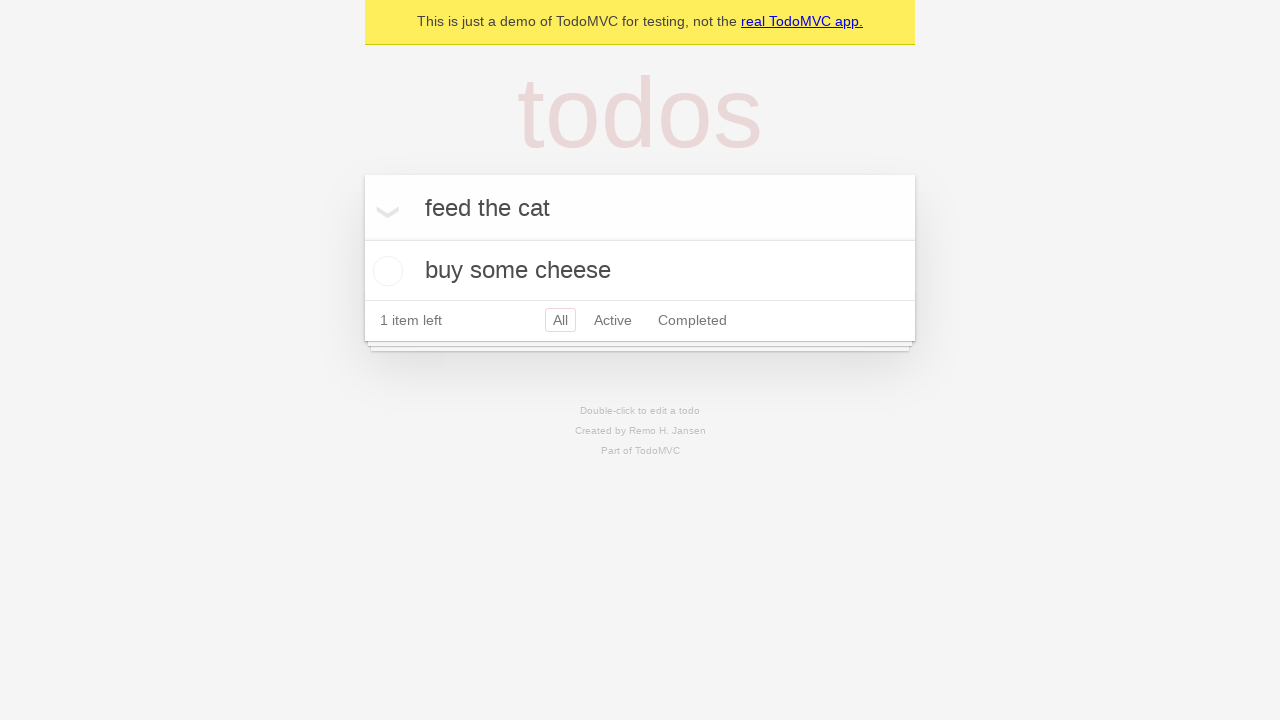

Pressed Enter to add second todo on .new-todo
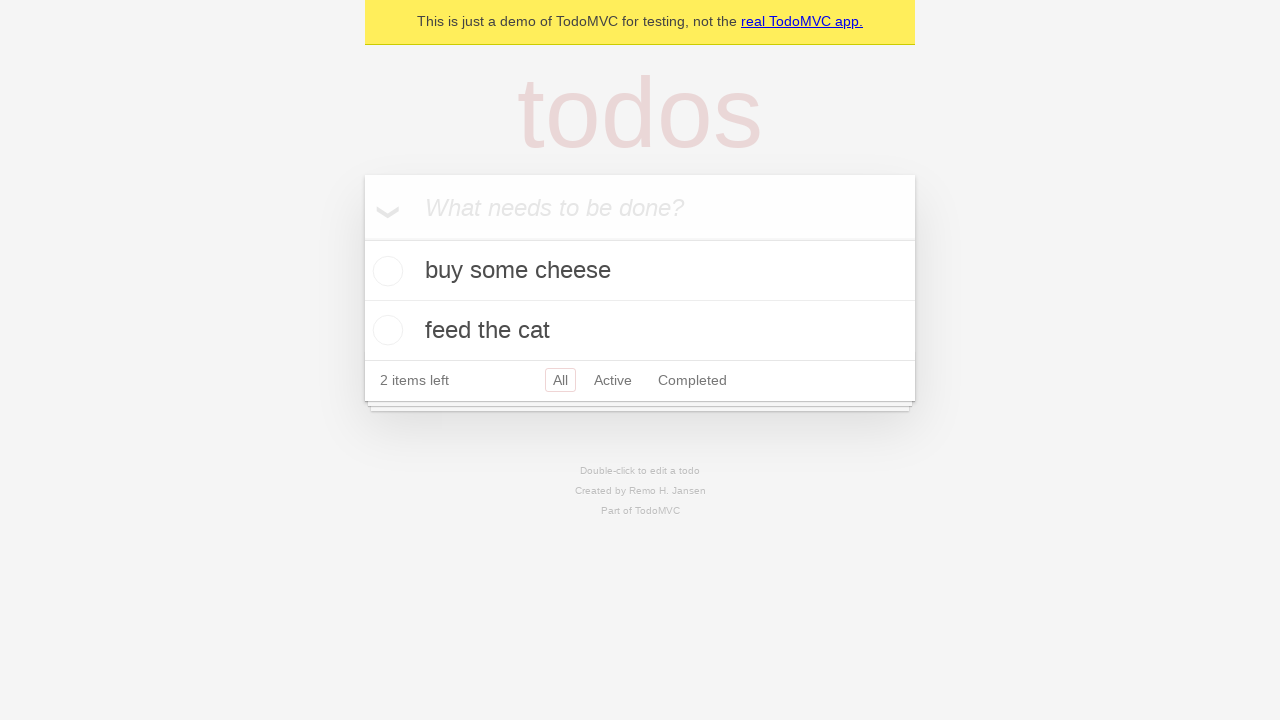

Filled new todo input with 'book a doctors appointment' on .new-todo
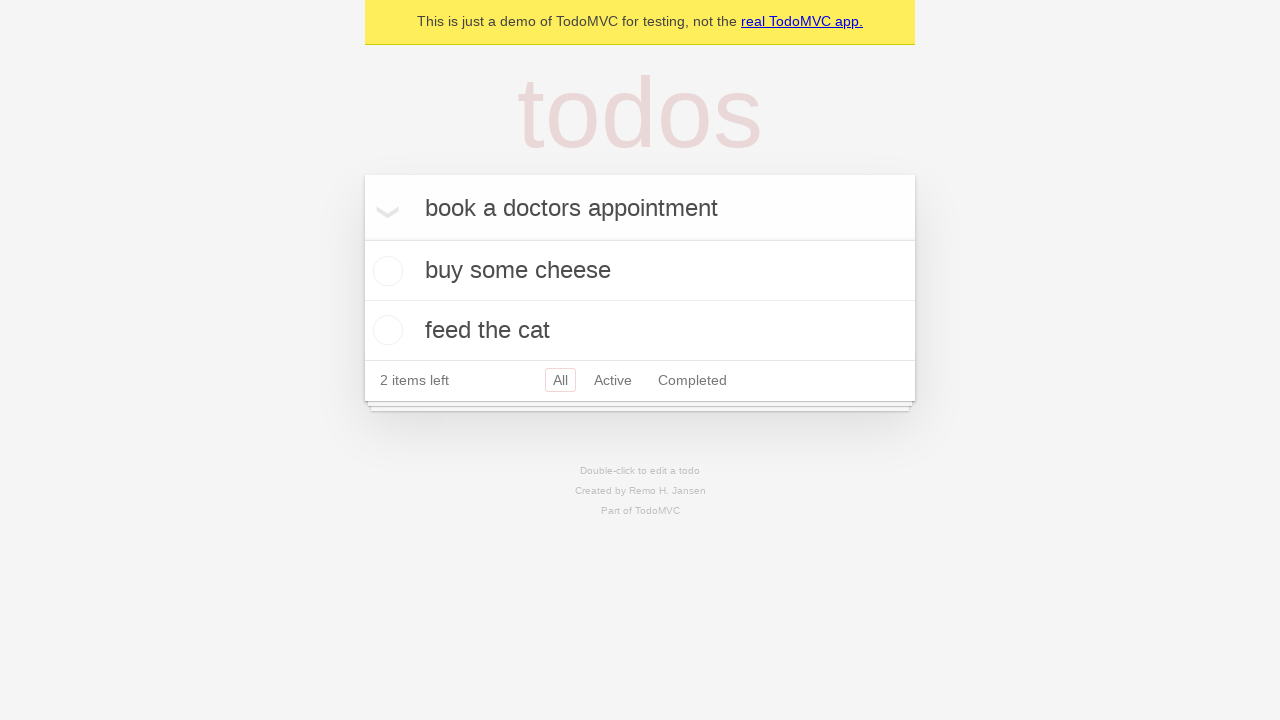

Pressed Enter to add third todo on .new-todo
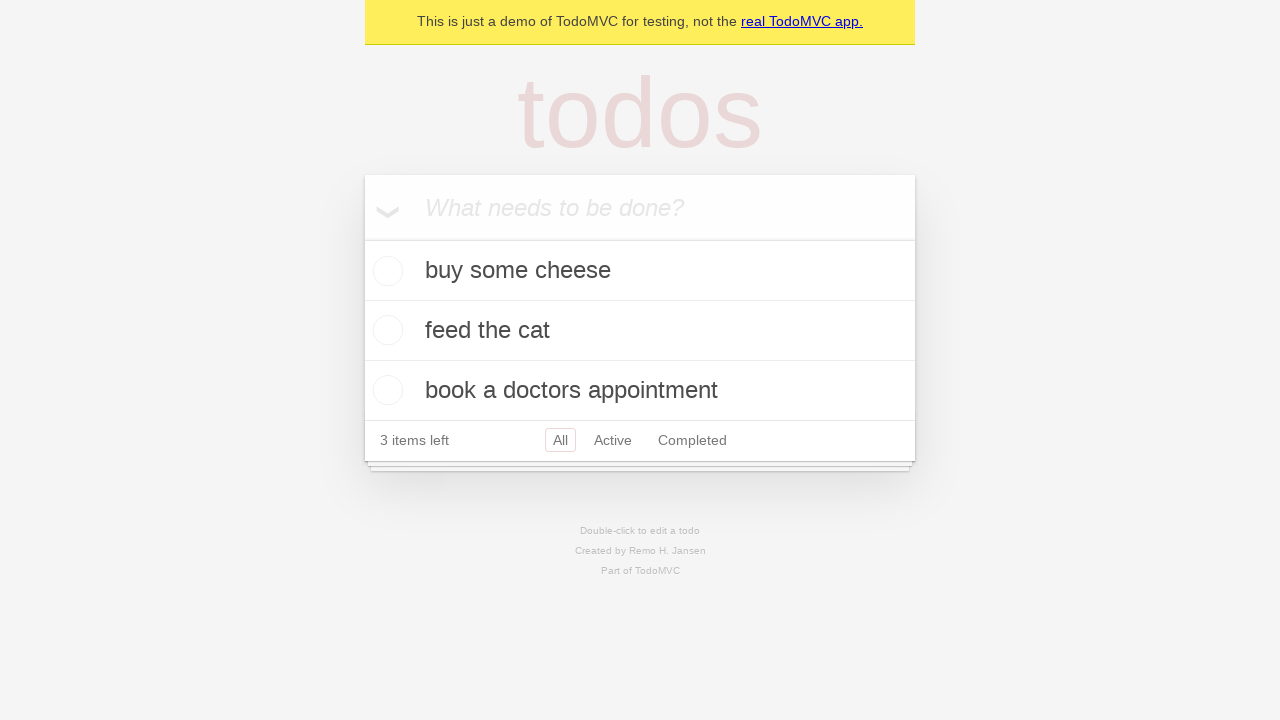

Checked the first todo as completed at (385, 271) on .todo-list li .toggle >> nth=0
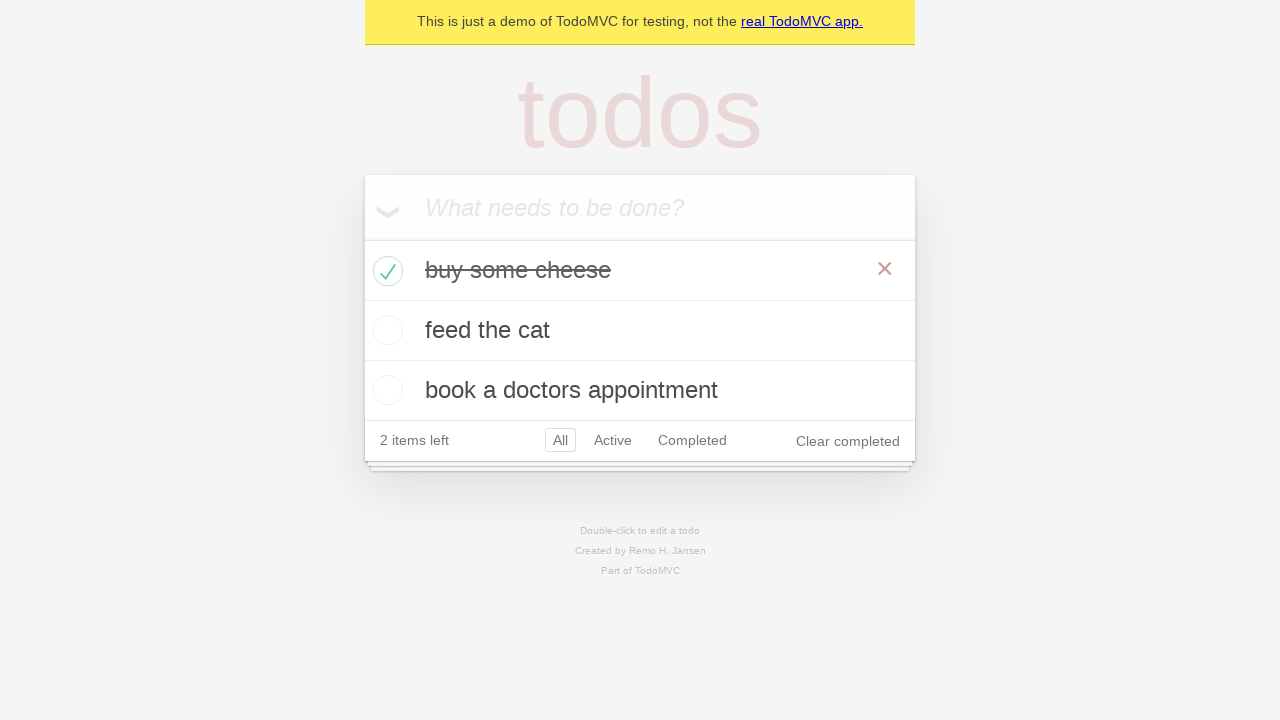

Clear completed button appeared after checking first todo
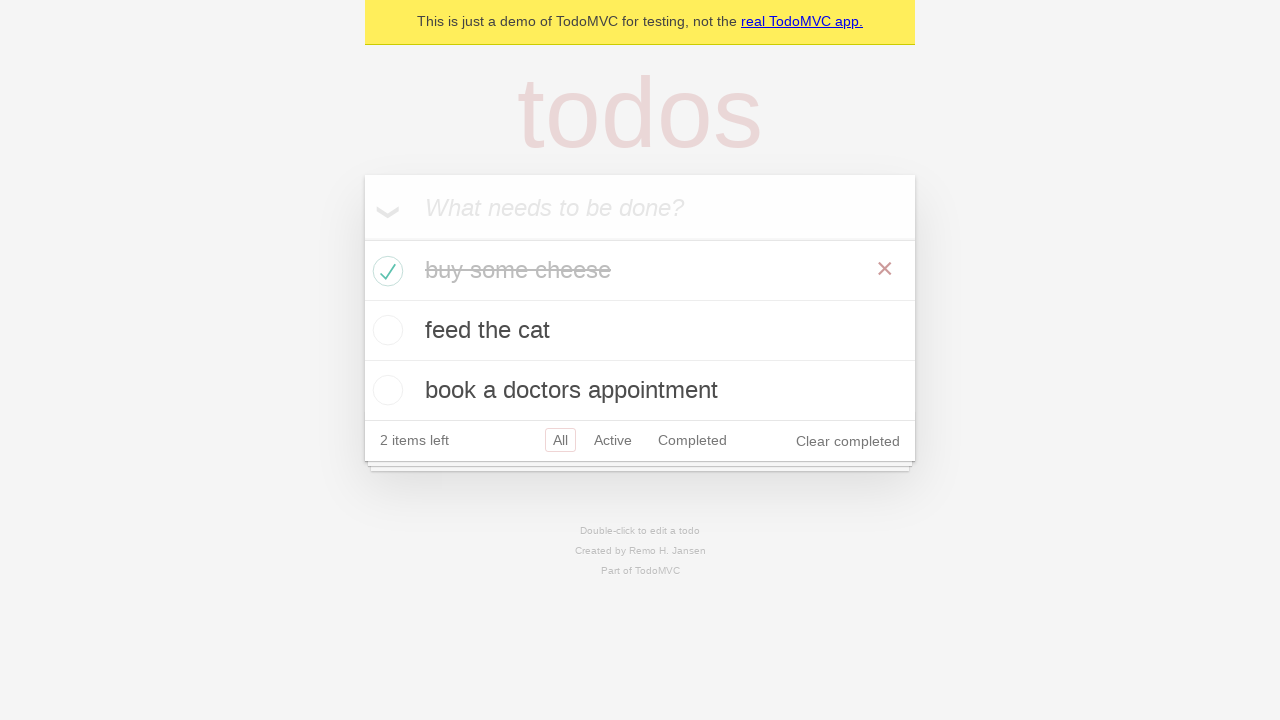

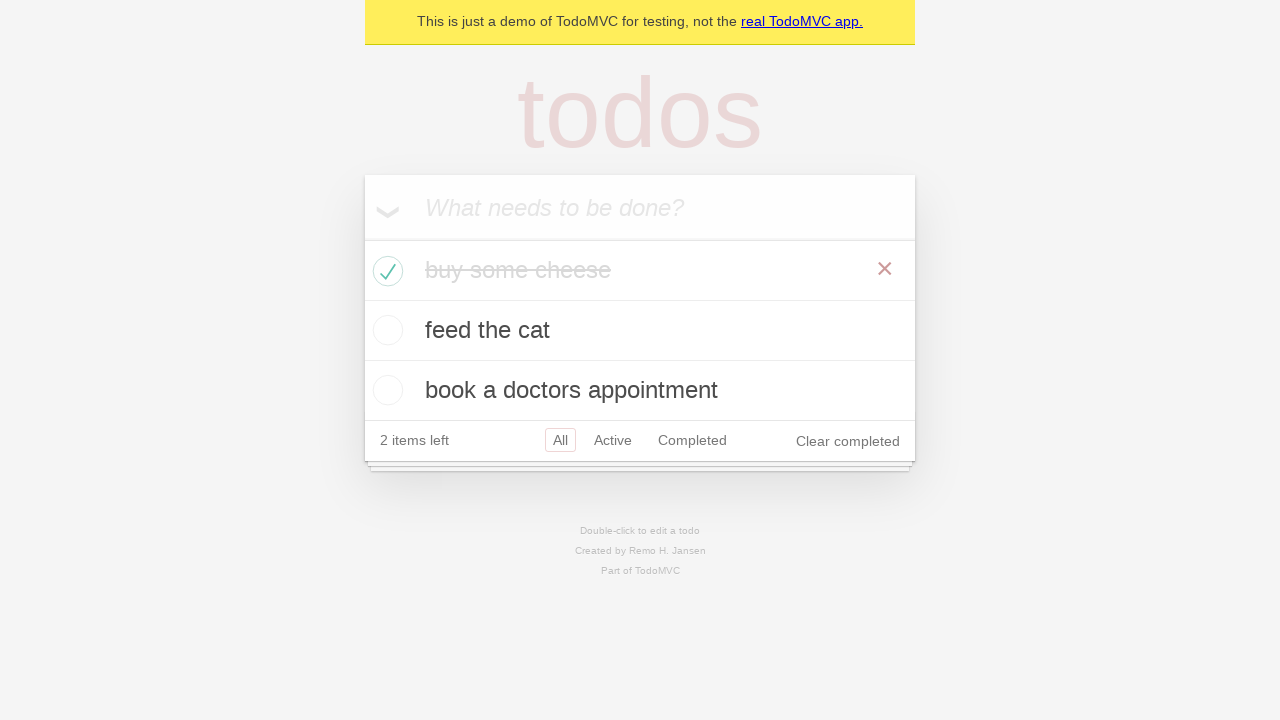